Tests file upload functionality by selecting a file and clicking the upload button

Starting URL: https://the-internet.herokuapp.com/upload

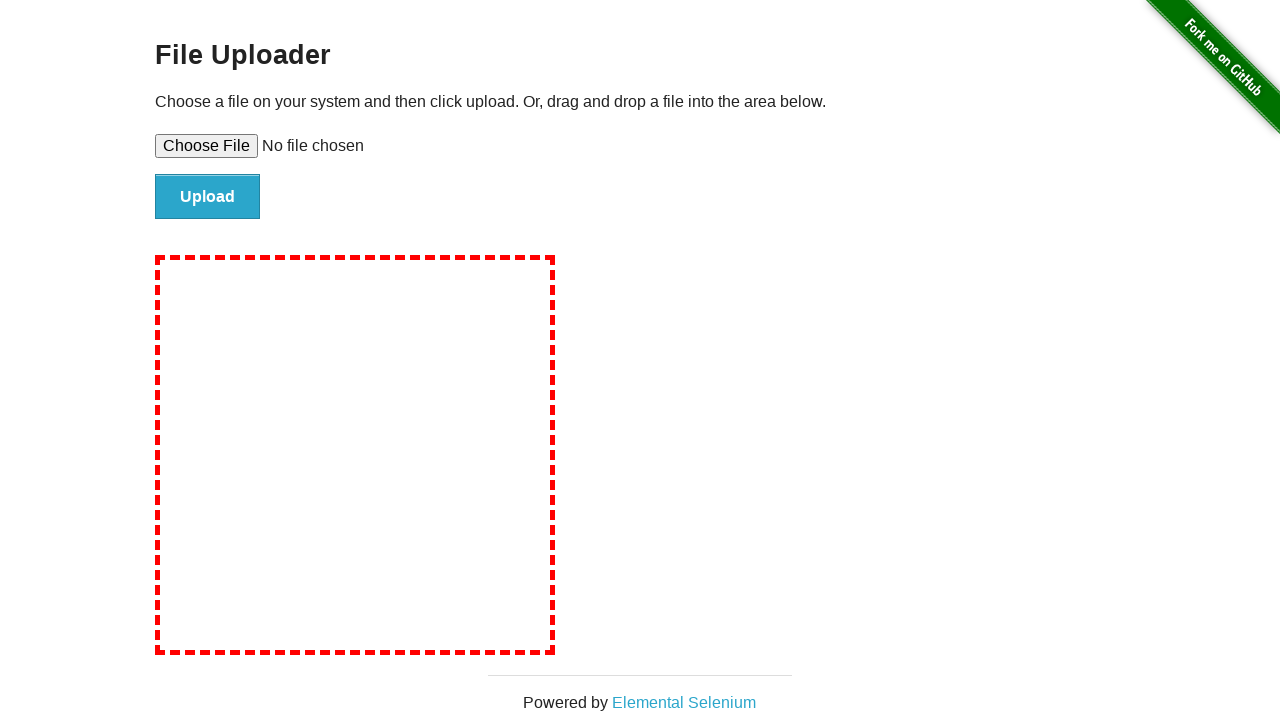

Created temporary test file for upload
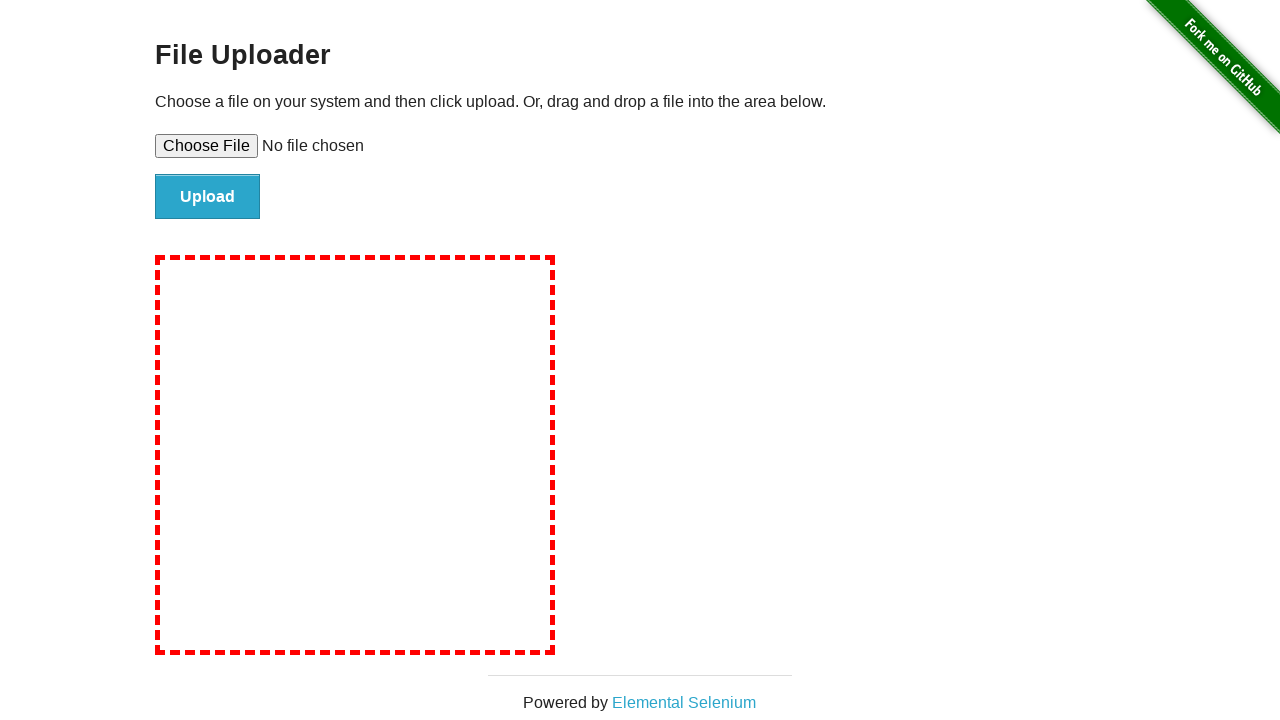

Selected test file for upload
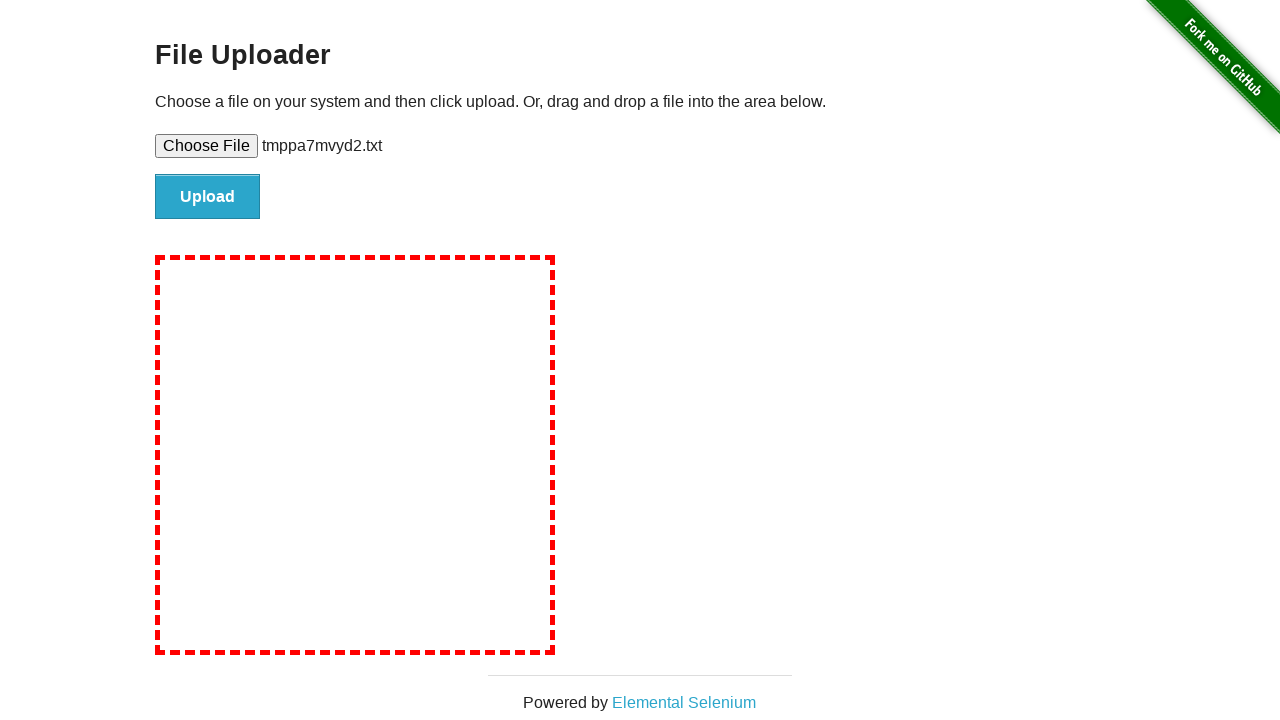

Clicked upload button at (208, 197) on #file-submit
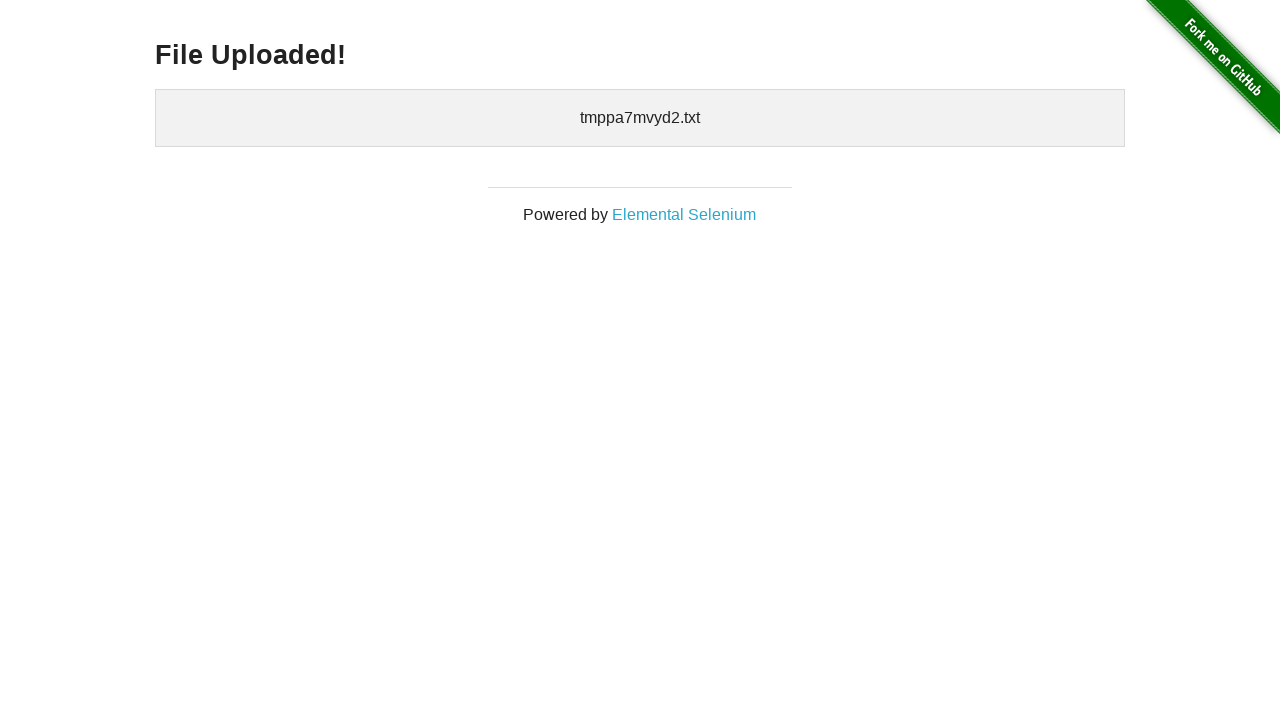

Upload confirmation message appeared
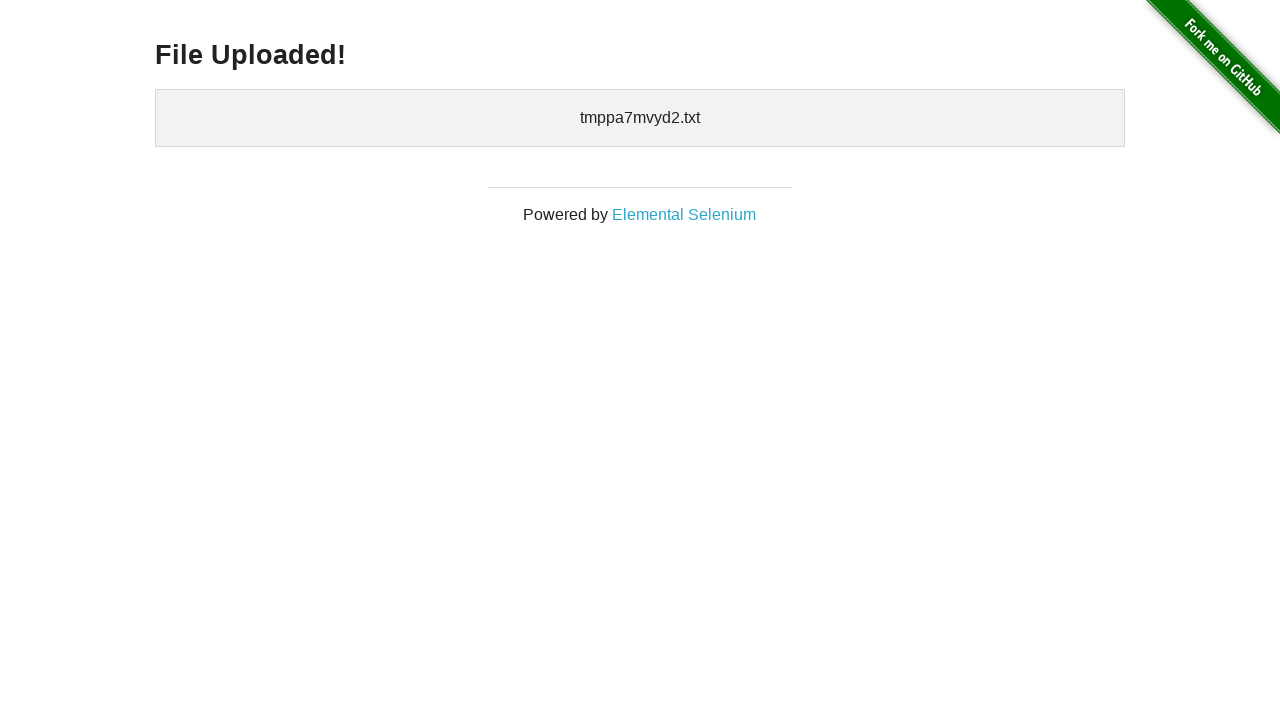

Cleaned up temporary test file
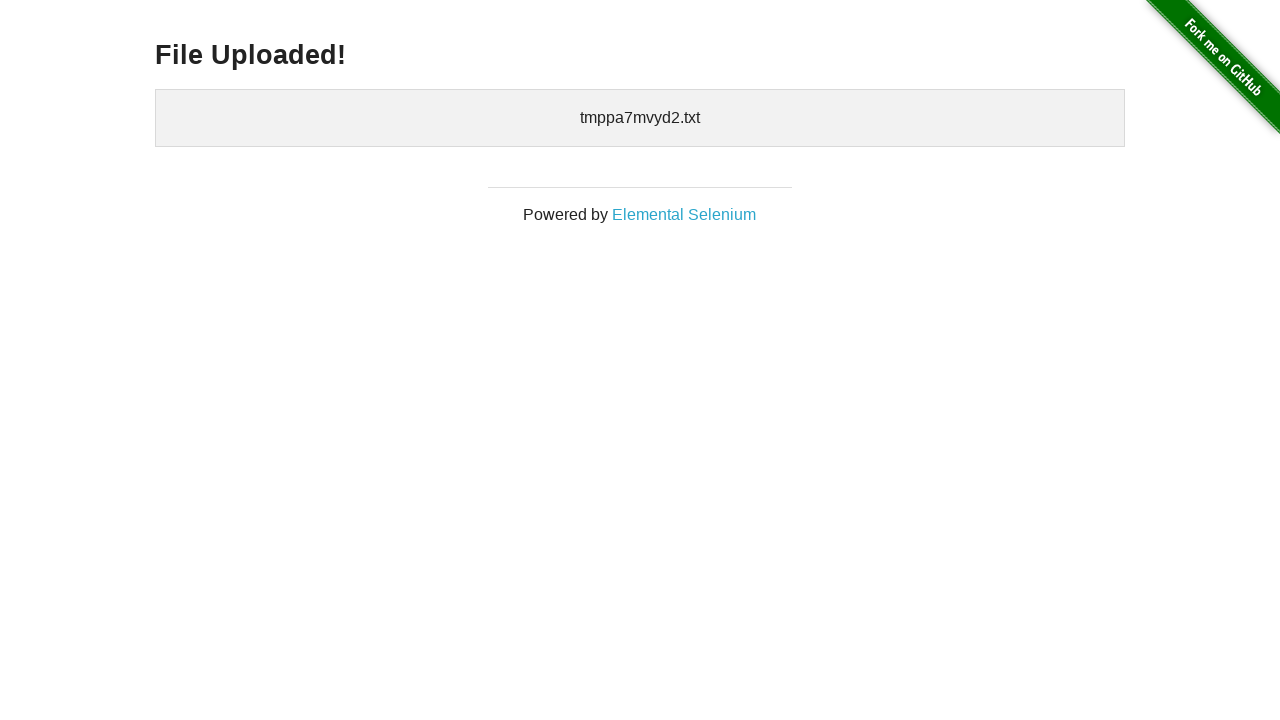

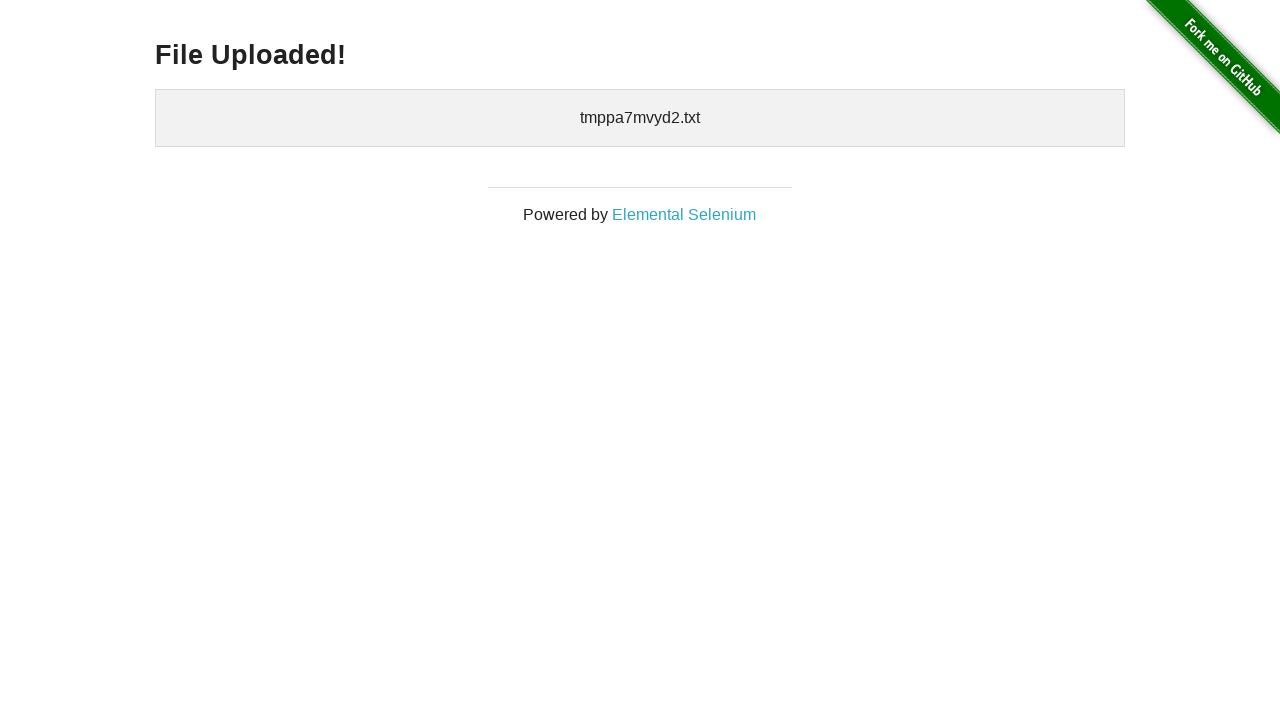